Tests TodoMVC functionality by adding a new todo item, verifying the input field is visible, and validating the todo list updates correctly

Starting URL: https://demo.playwright.dev/todomvc/#/

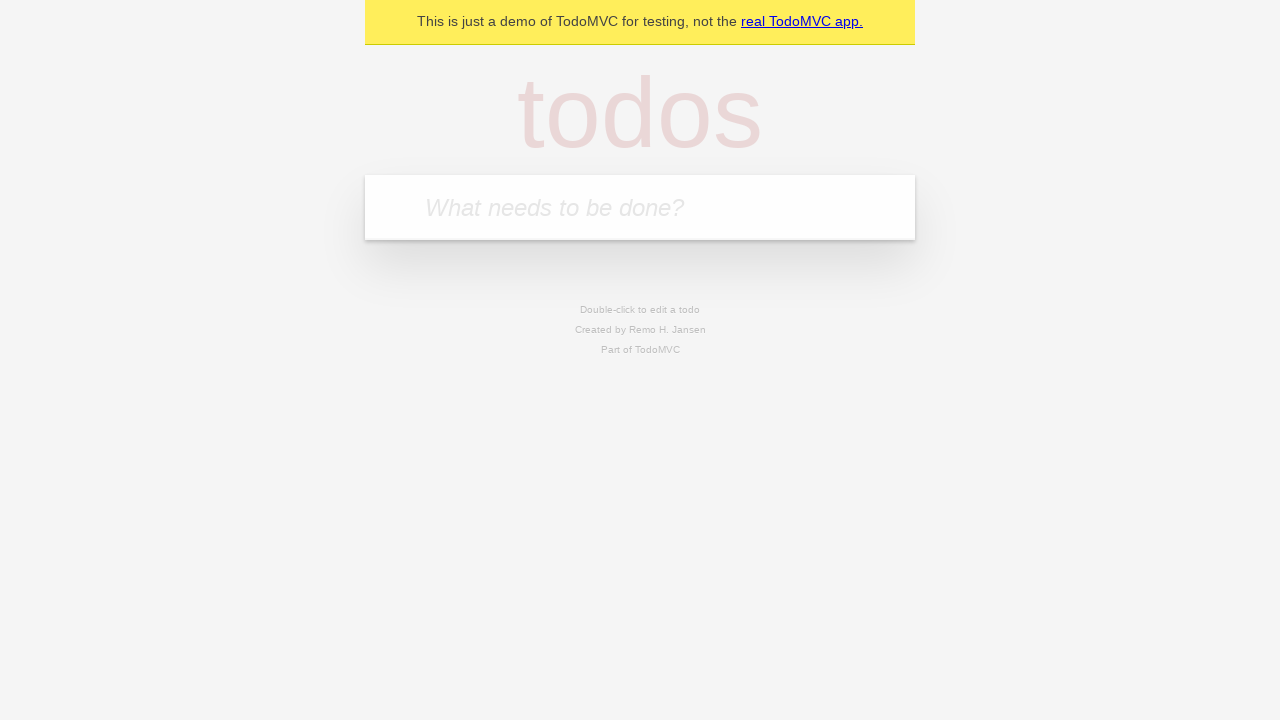

Waited for todo input field to be visible
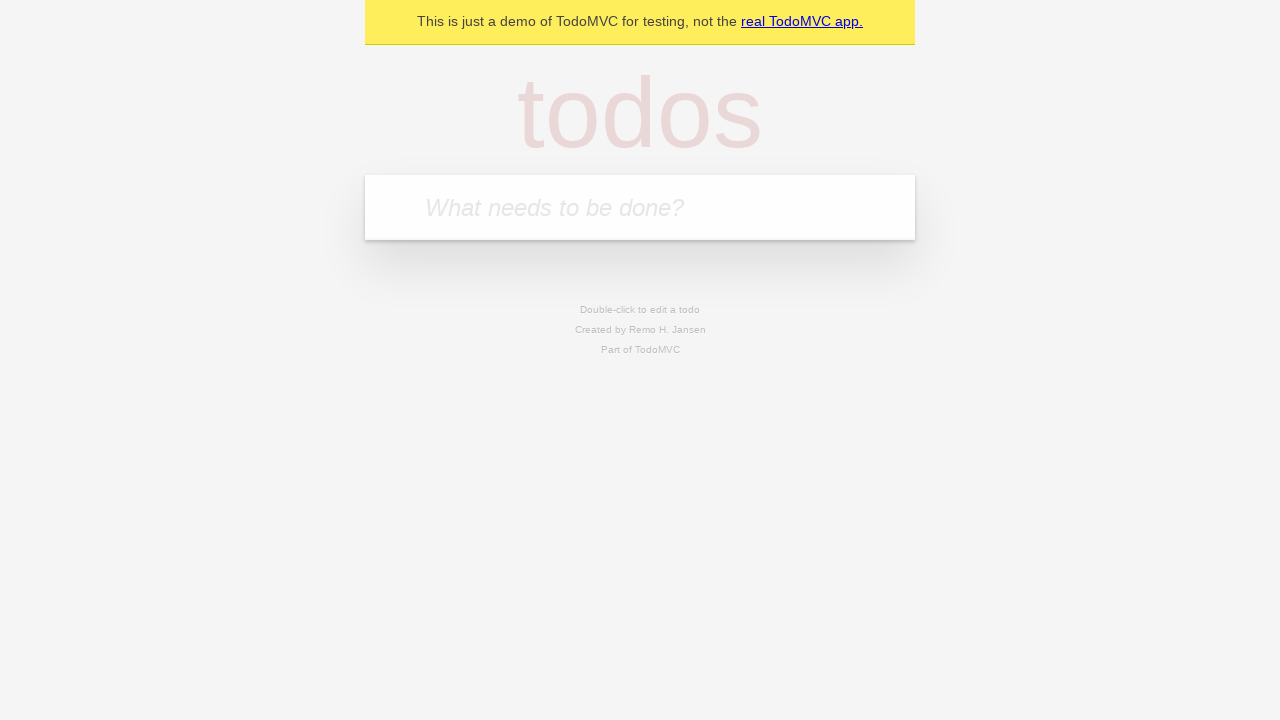

Filled todo input field with 'Learn Cypress' on .new-todo
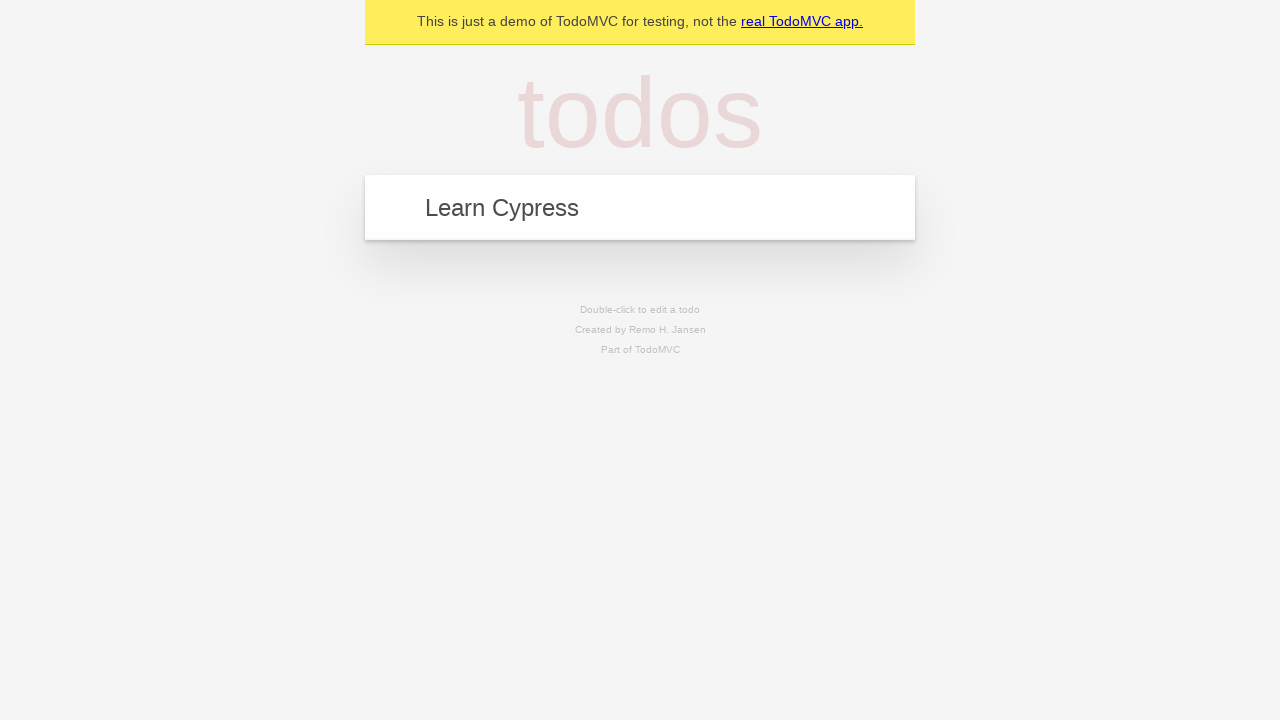

Pressed Enter to submit the new todo item on .new-todo
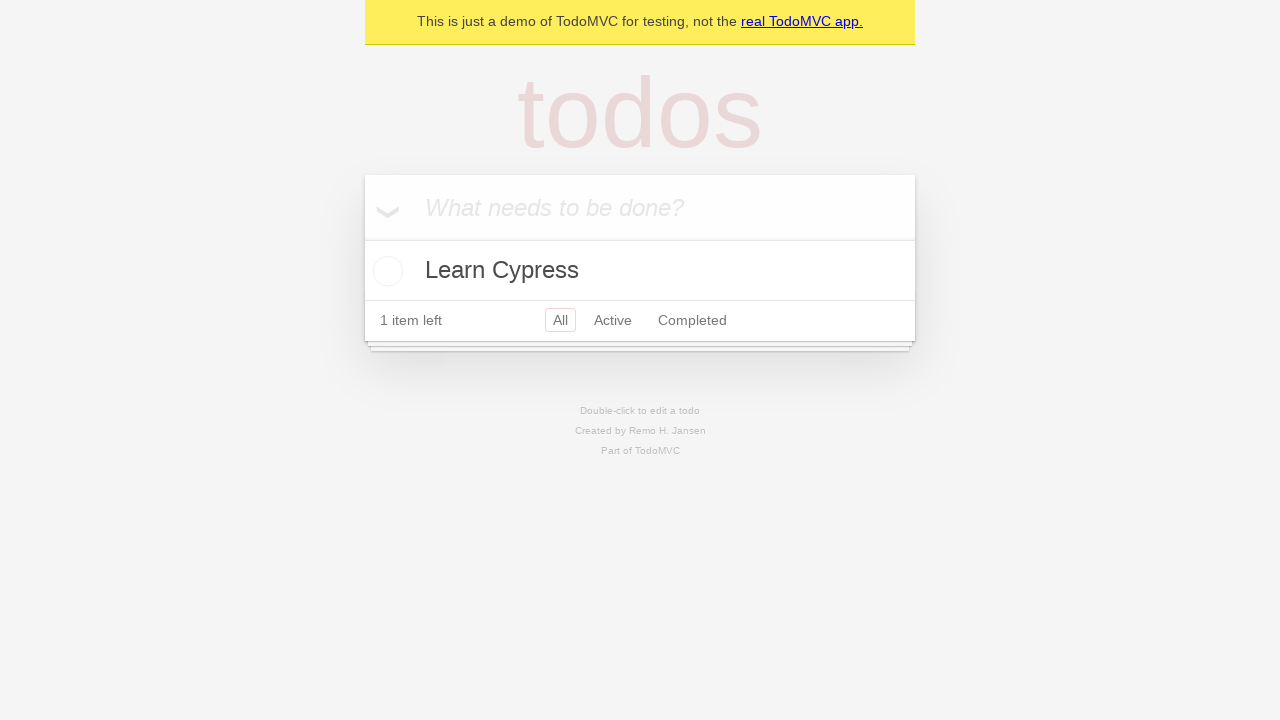

Waited for todo item to appear in the todo list
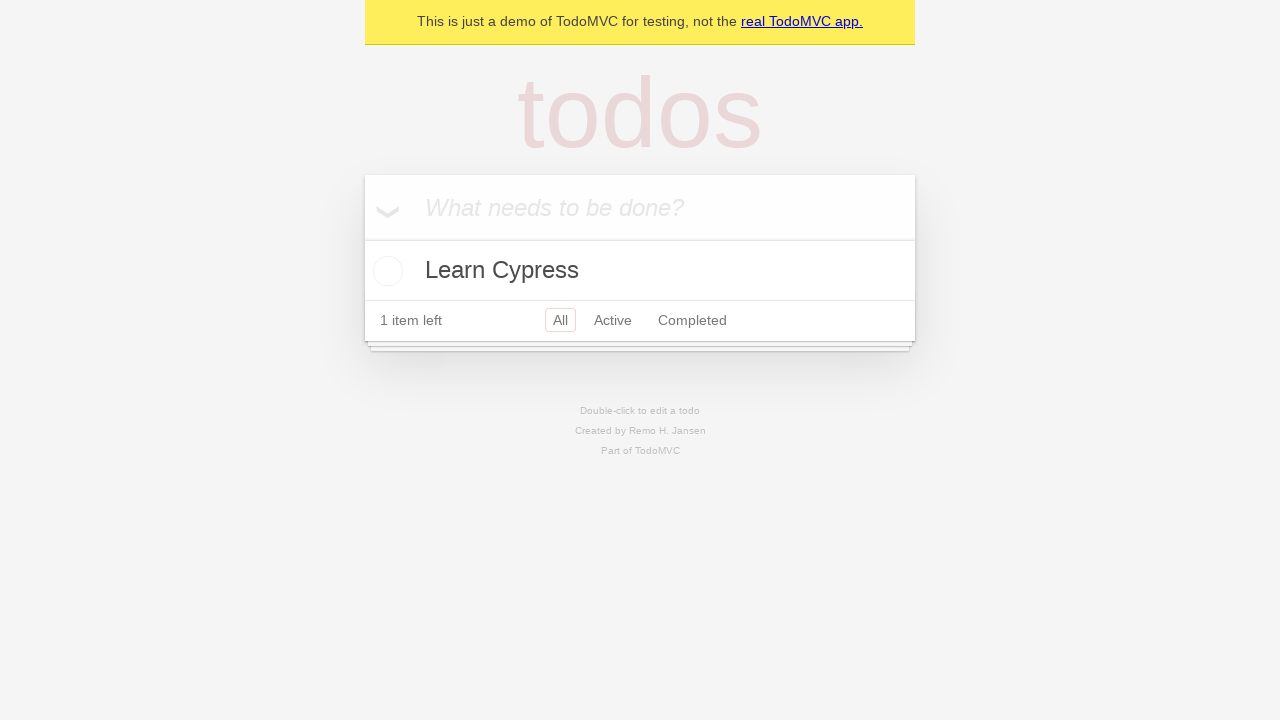

Located todo list items
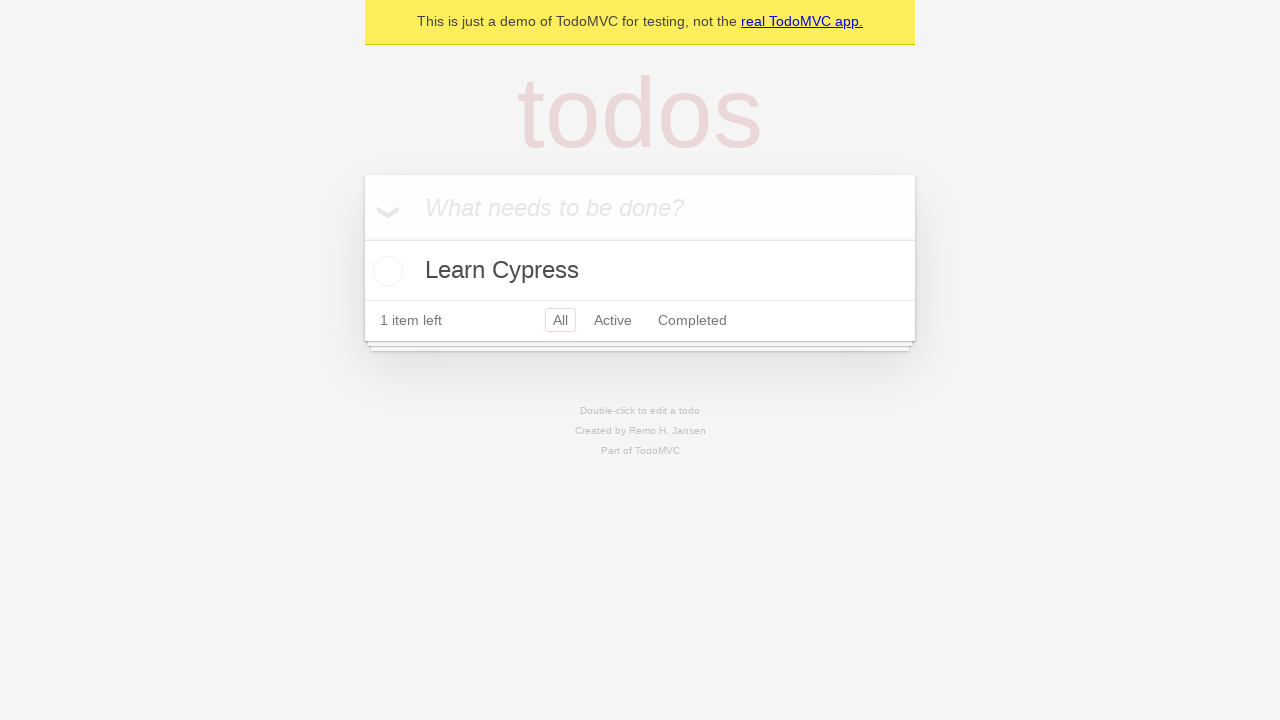

Waited for the first todo item to be ready
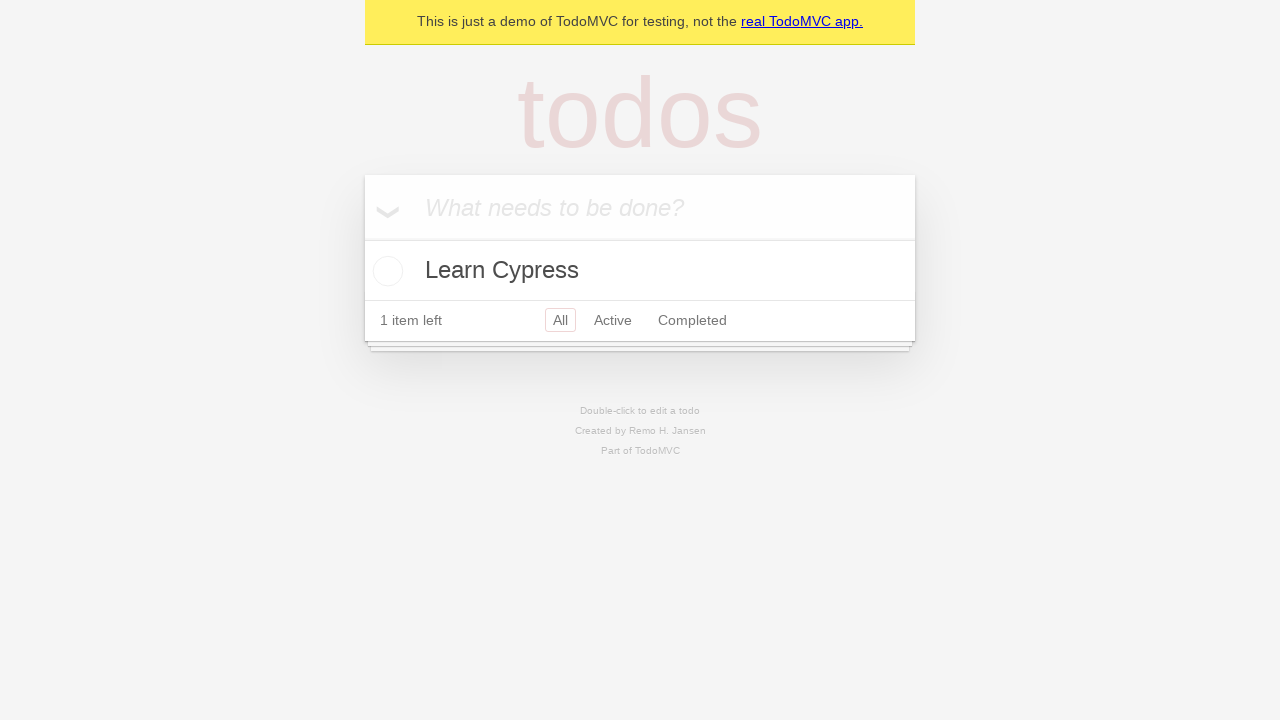

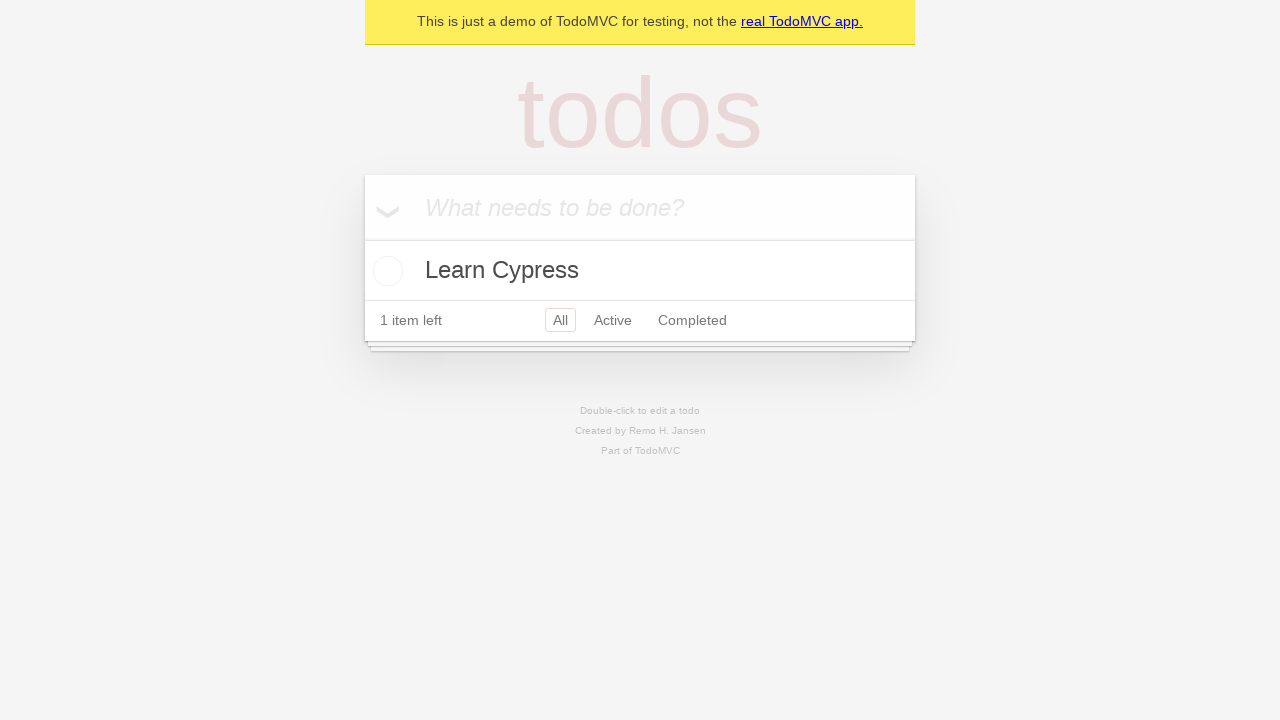